Tests filling out a practice form by entering first name, last name, and email address fields on the DemoQA automation practice form.

Starting URL: https://demoqa.com/automation-practice-form

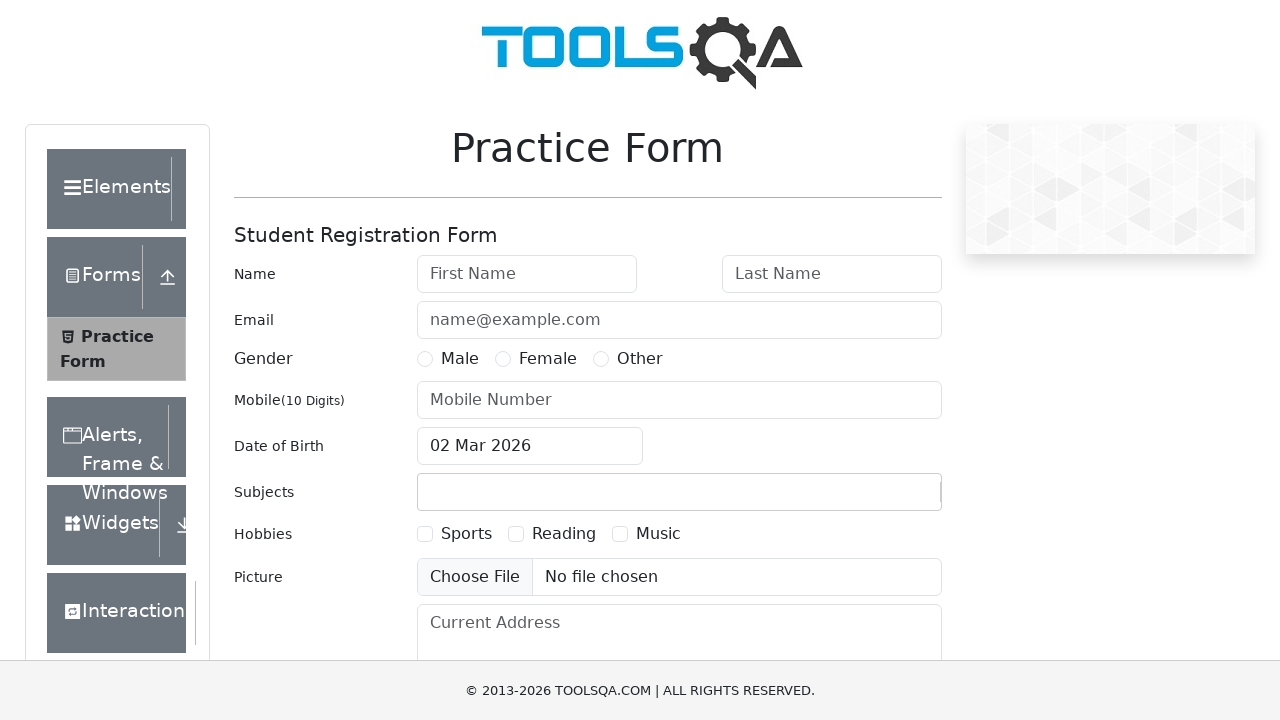

Filled first name field with 'Vladislav' on #firstName
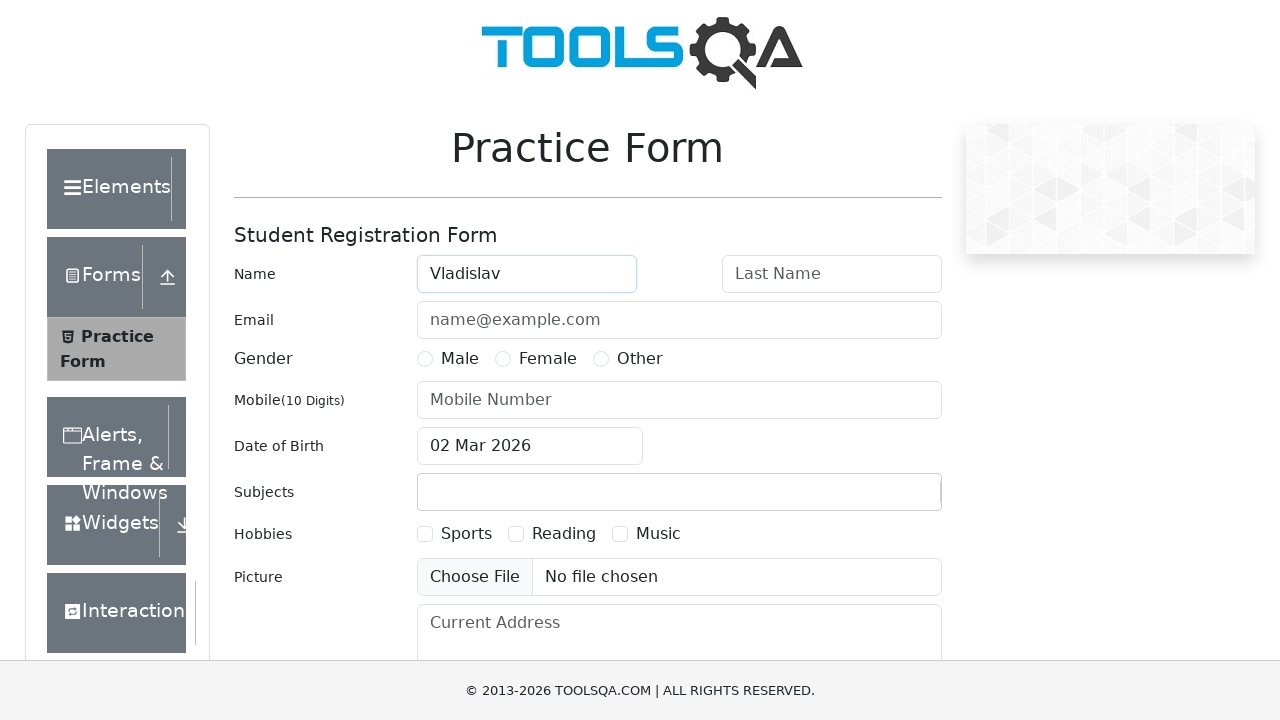

Filled last name field with 'Isaev' on #lastName
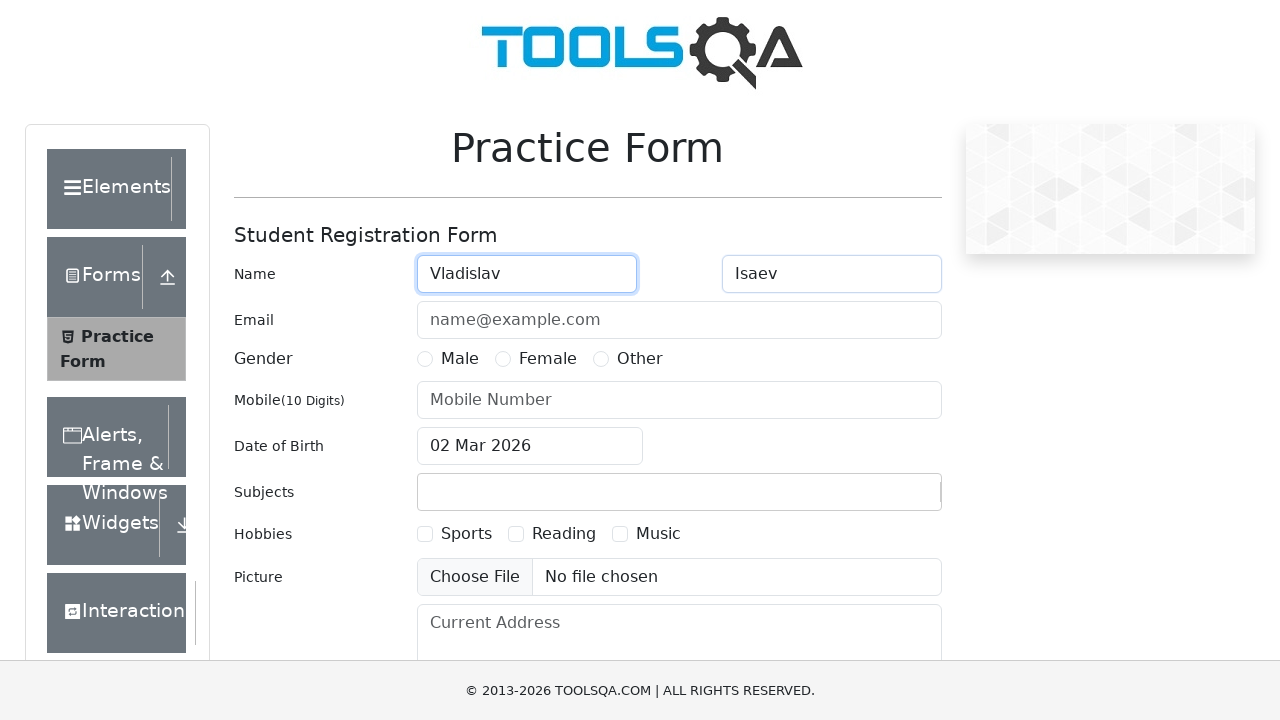

Filled email field with 'test@test.ru' on #userEmail
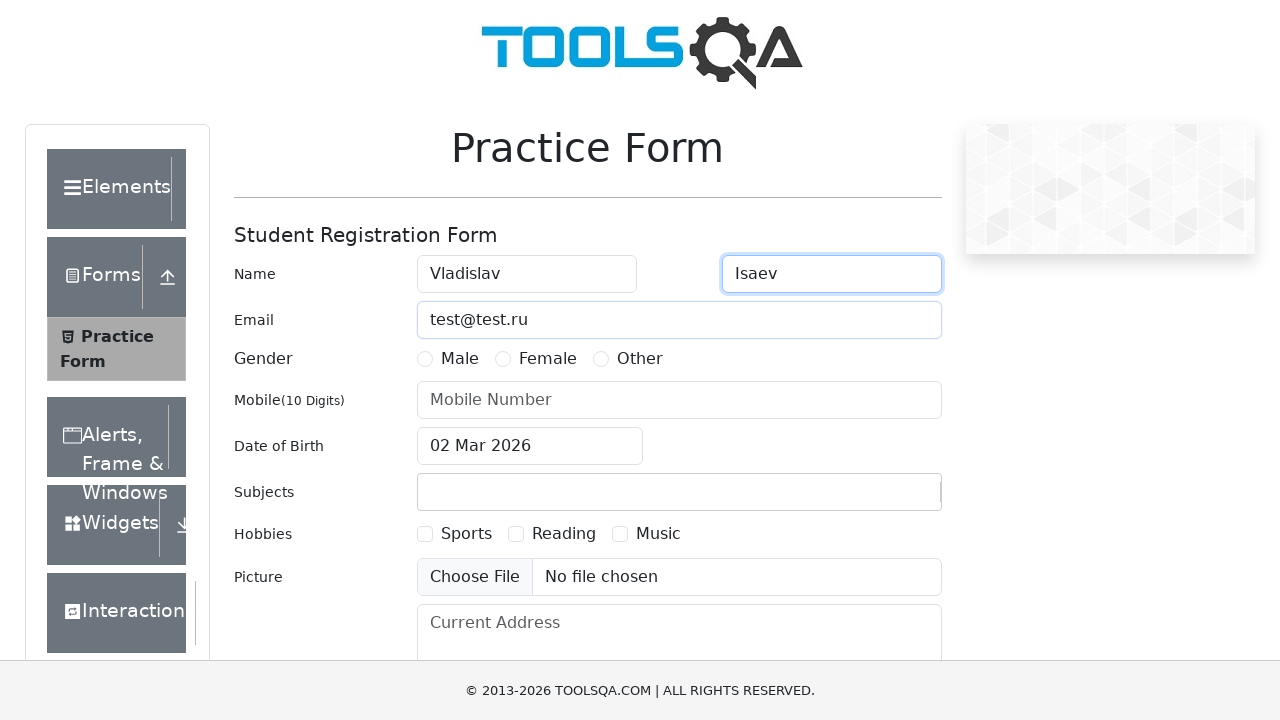

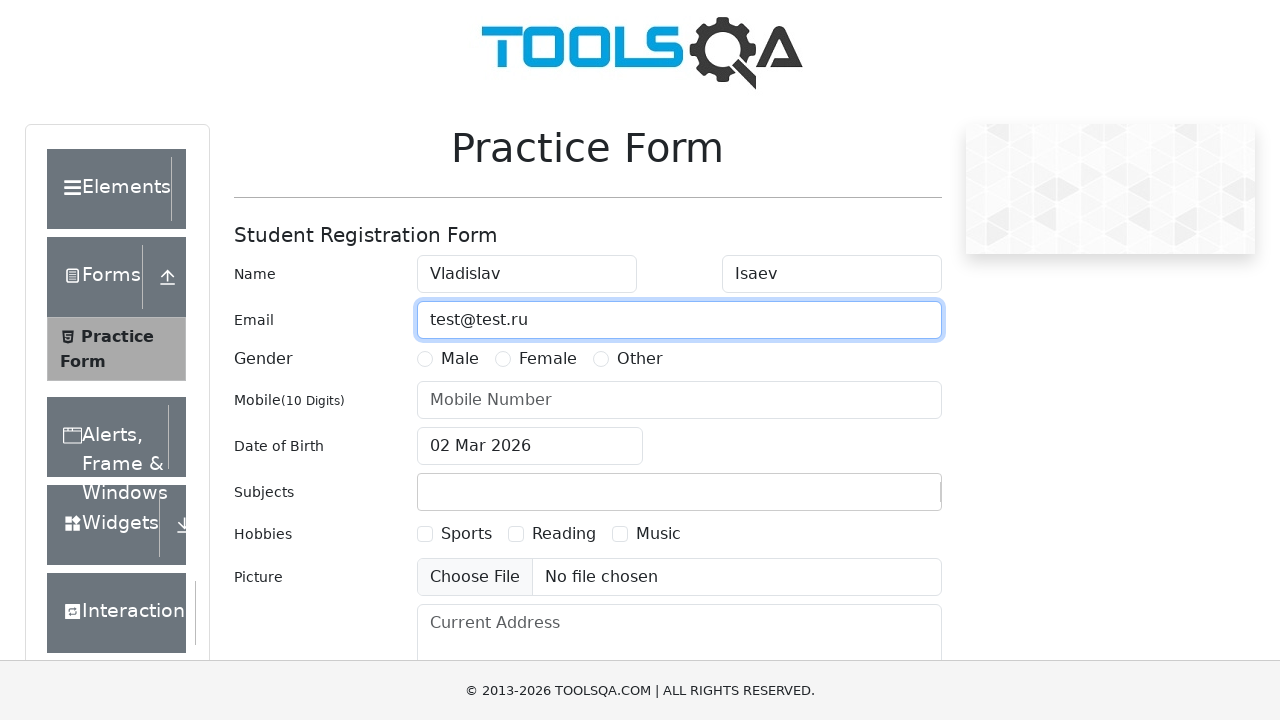